Tests jQuery UI datepicker functionality by clicking on the date input field, navigating to the next month, and selecting the 15th day of that month.

Starting URL: https://jqueryui.com/datepicker/

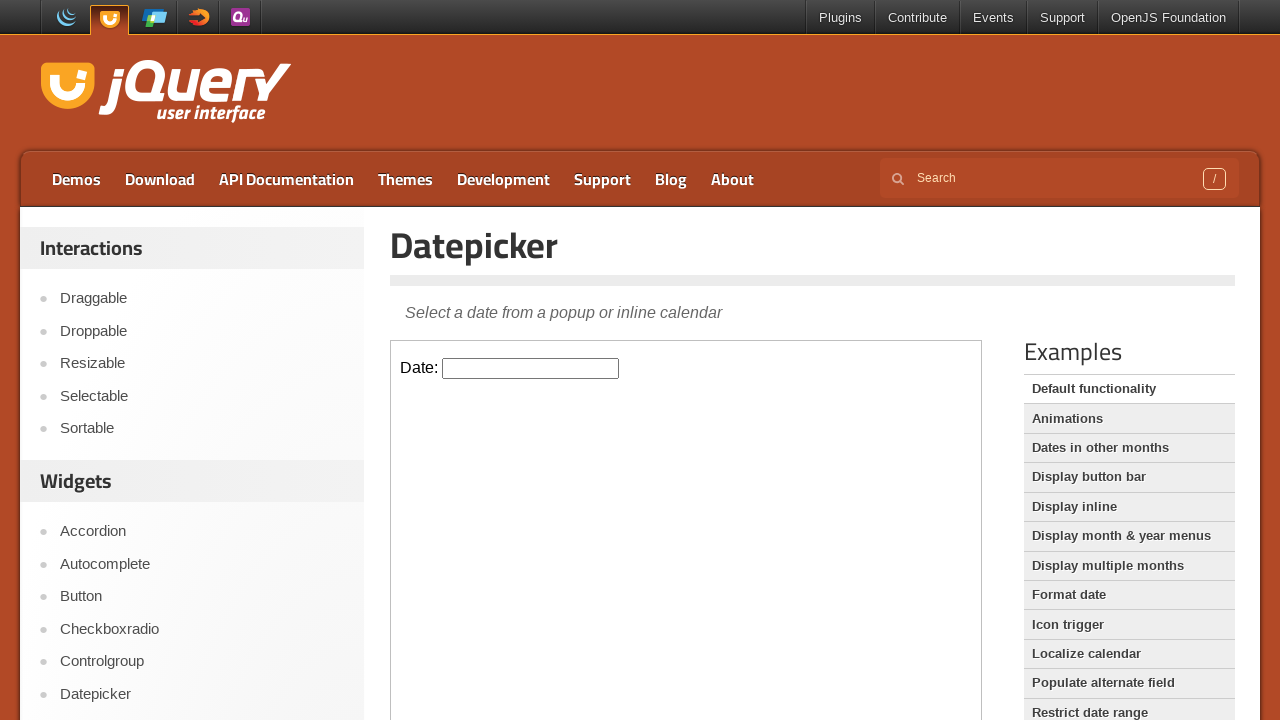

Located the demo iframe containing the datepicker
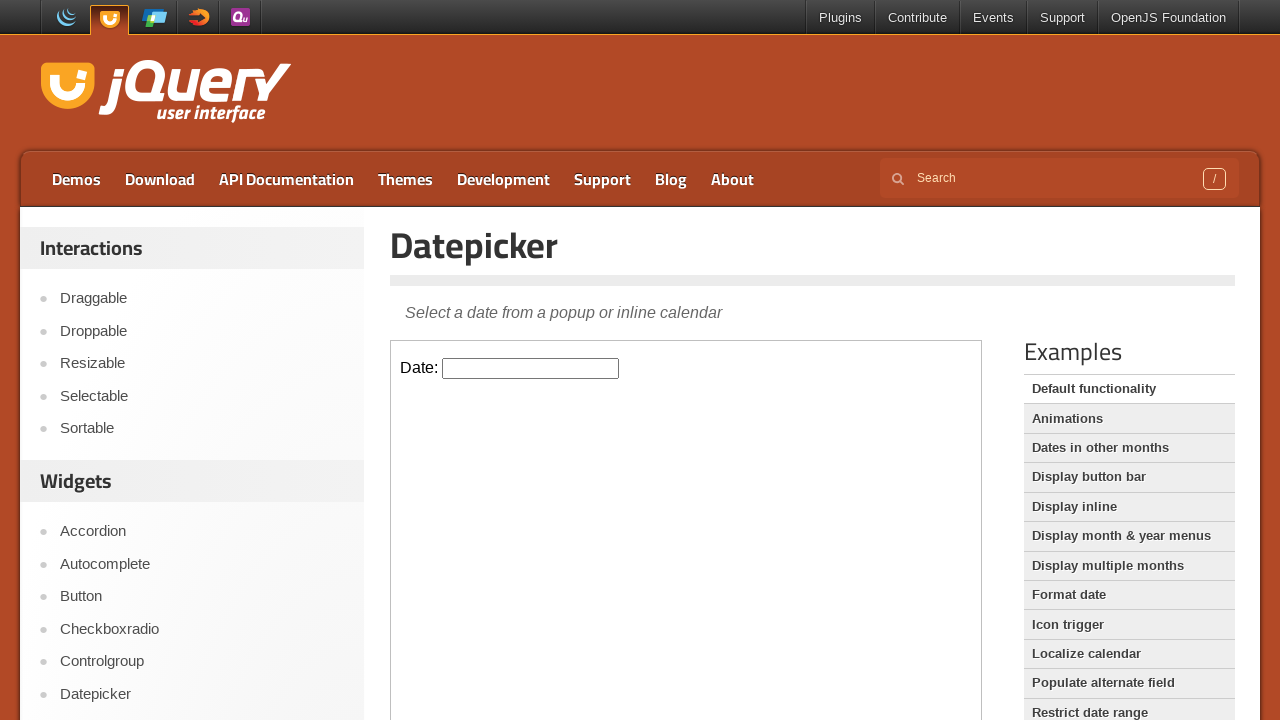

Clicked on the datepicker input field to open the calendar at (531, 368) on .demo-frame >> internal:control=enter-frame >> xpath=//input[@id="datepicker"]
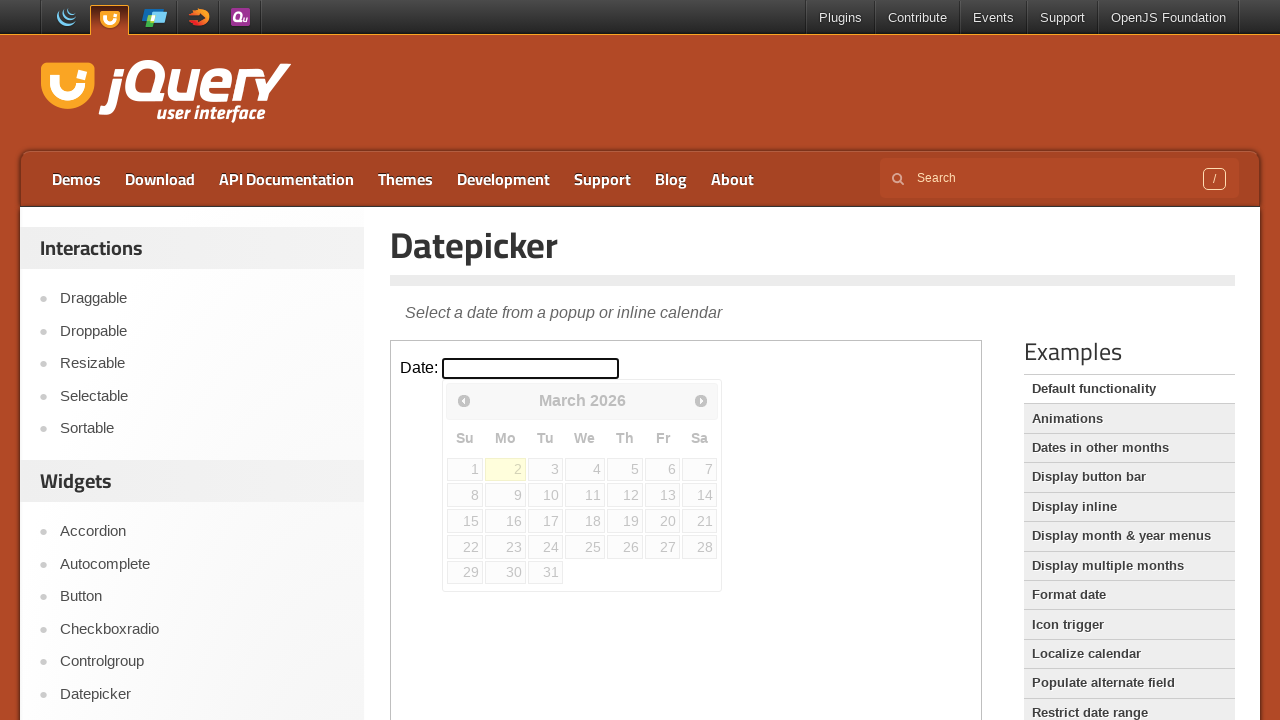

Clicked Next button to navigate to the next month at (701, 400) on .demo-frame >> internal:control=enter-frame >> [title="Next"]
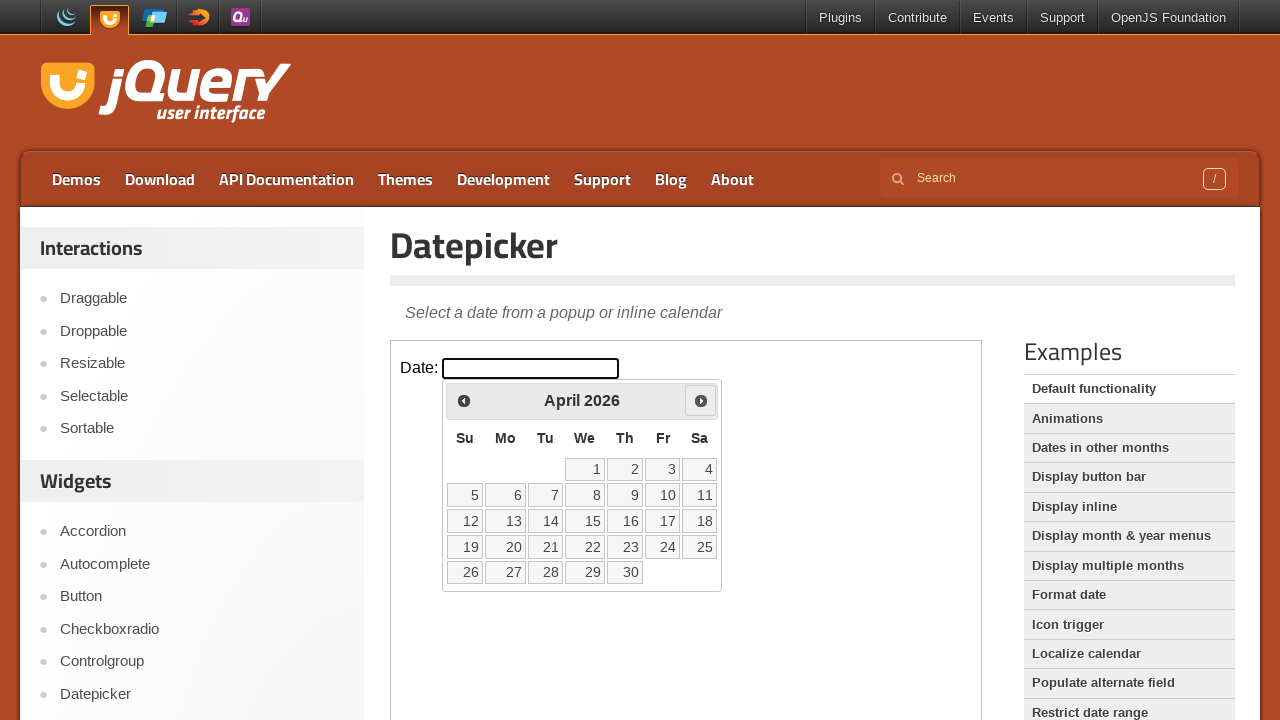

Selected the 15th day of the month at (585, 521) on .demo-frame >> internal:control=enter-frame >> text="15"
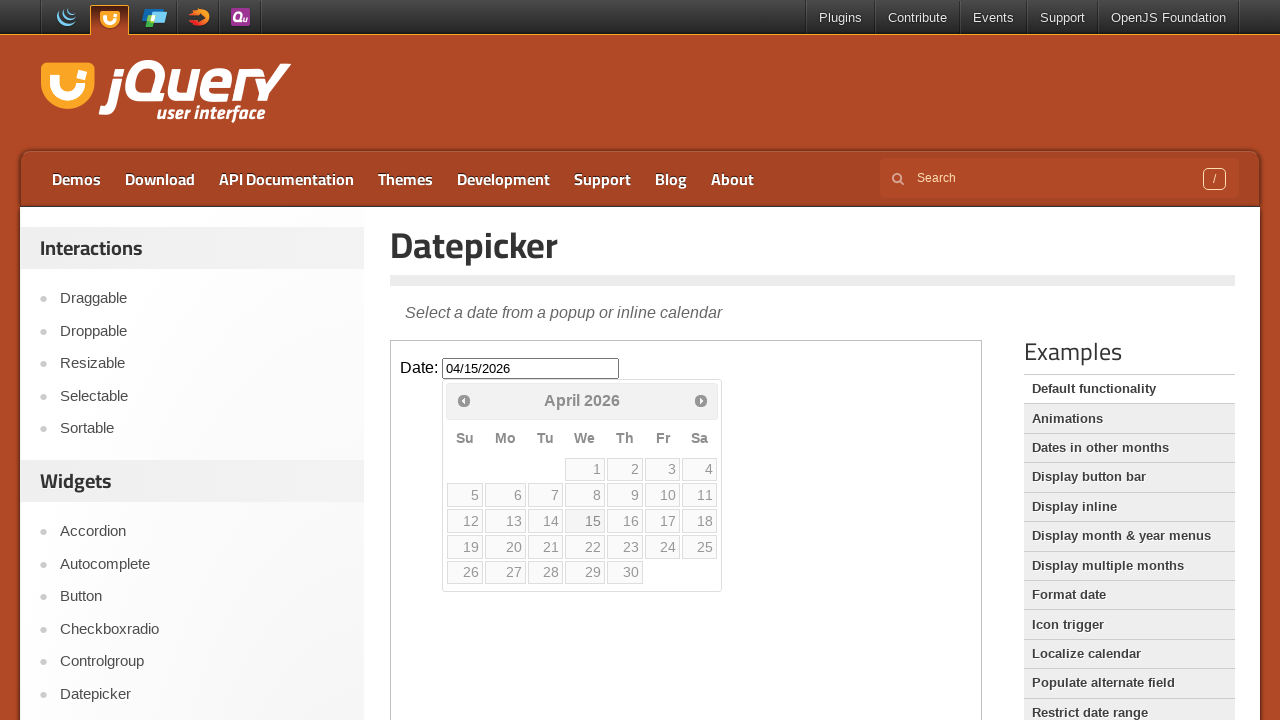

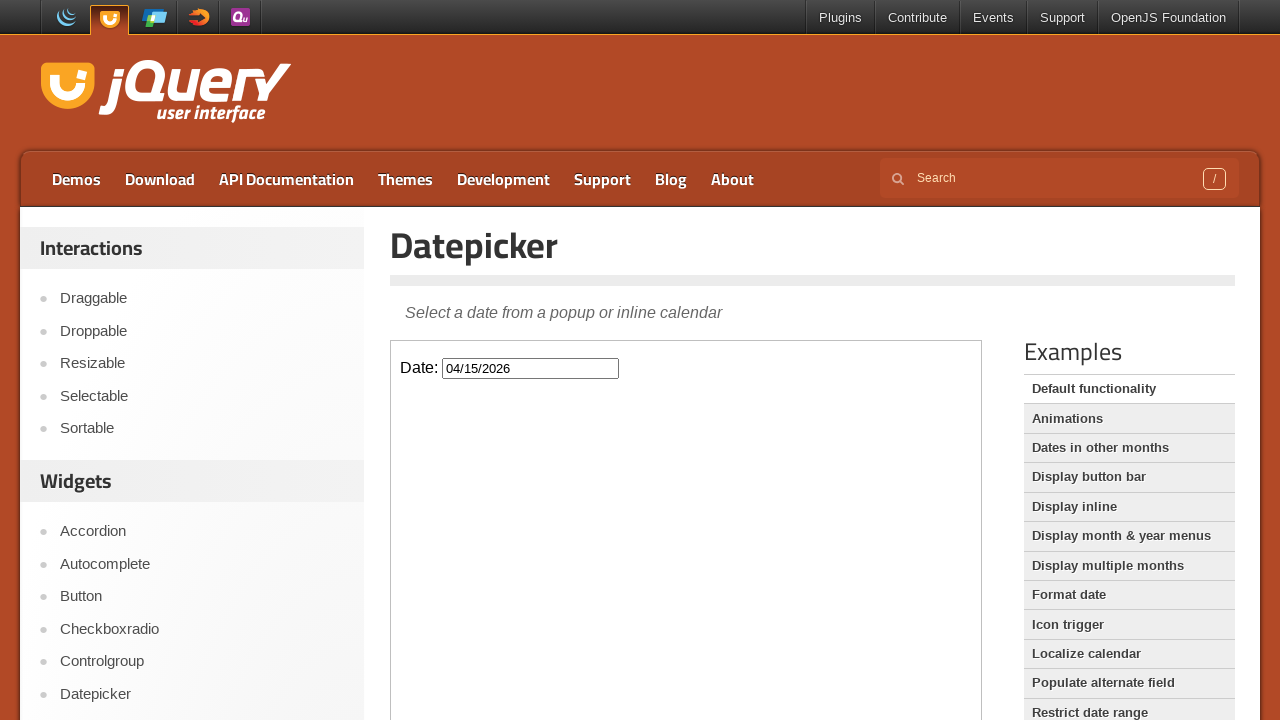